Navigates to Python.org and verifies that event widget elements are present and accessible on the page

Starting URL: http://www.python.org

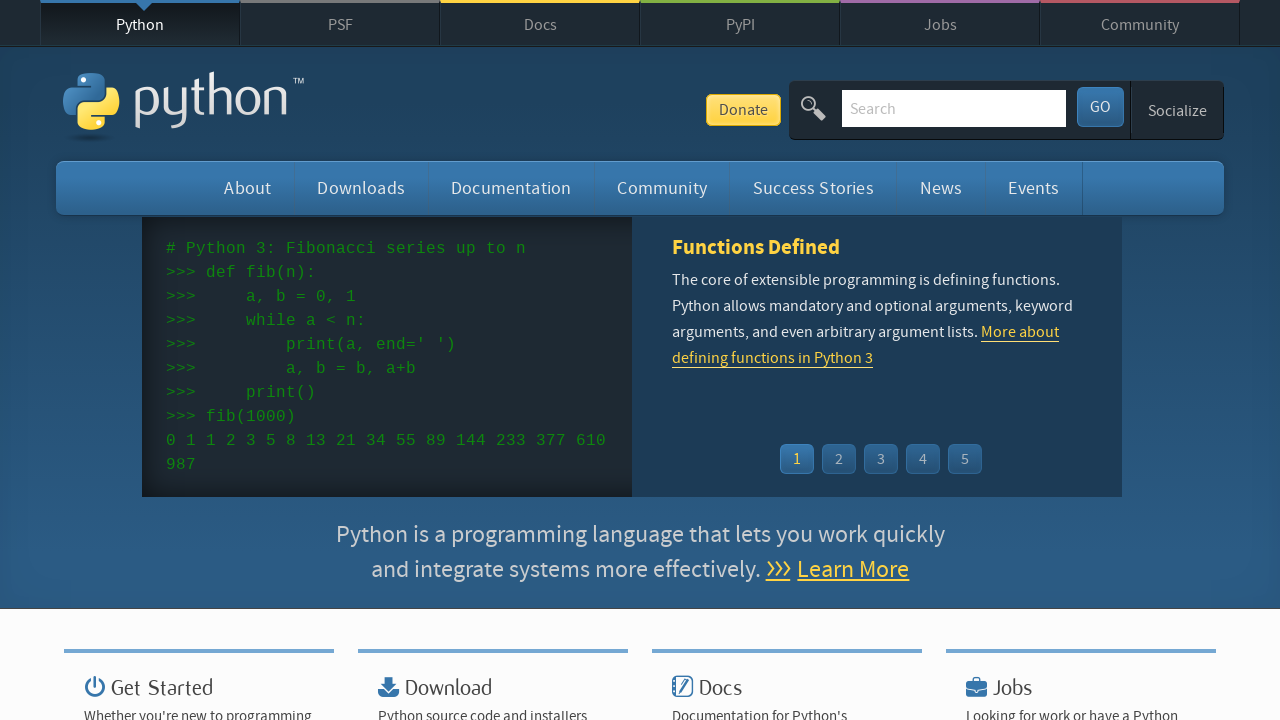

Navigated to Python.org
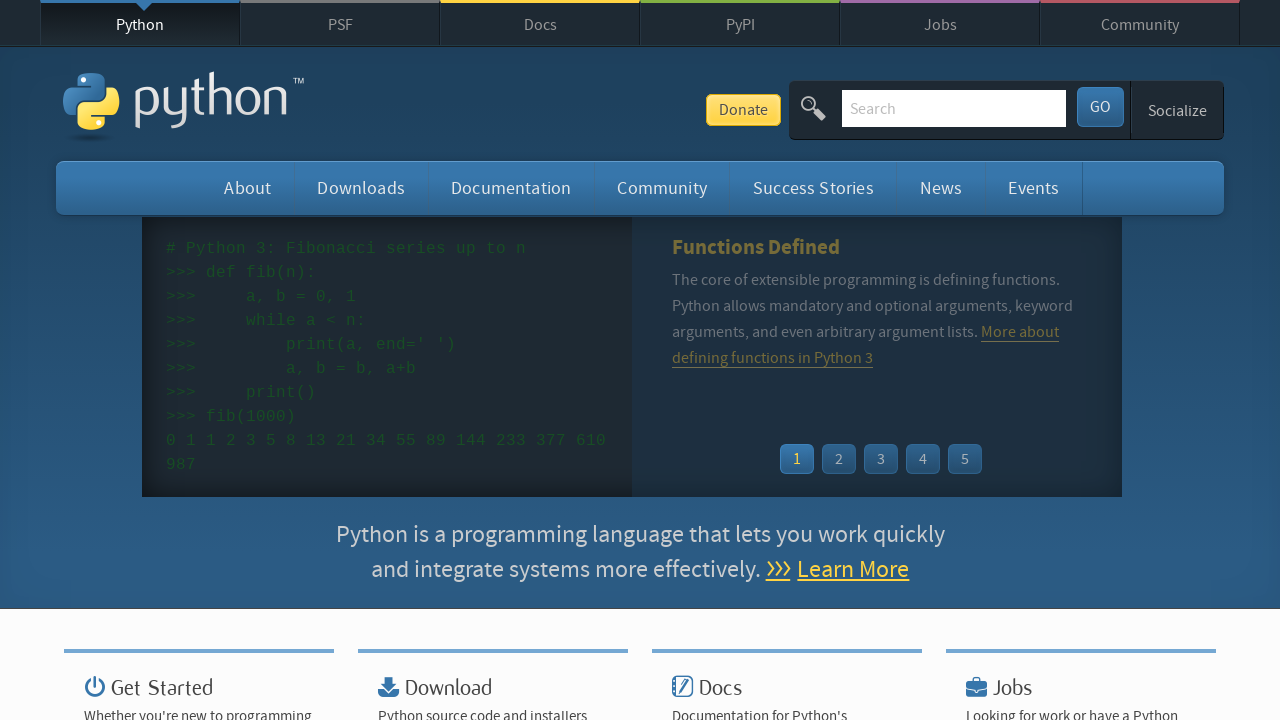

Event widget links selector became available
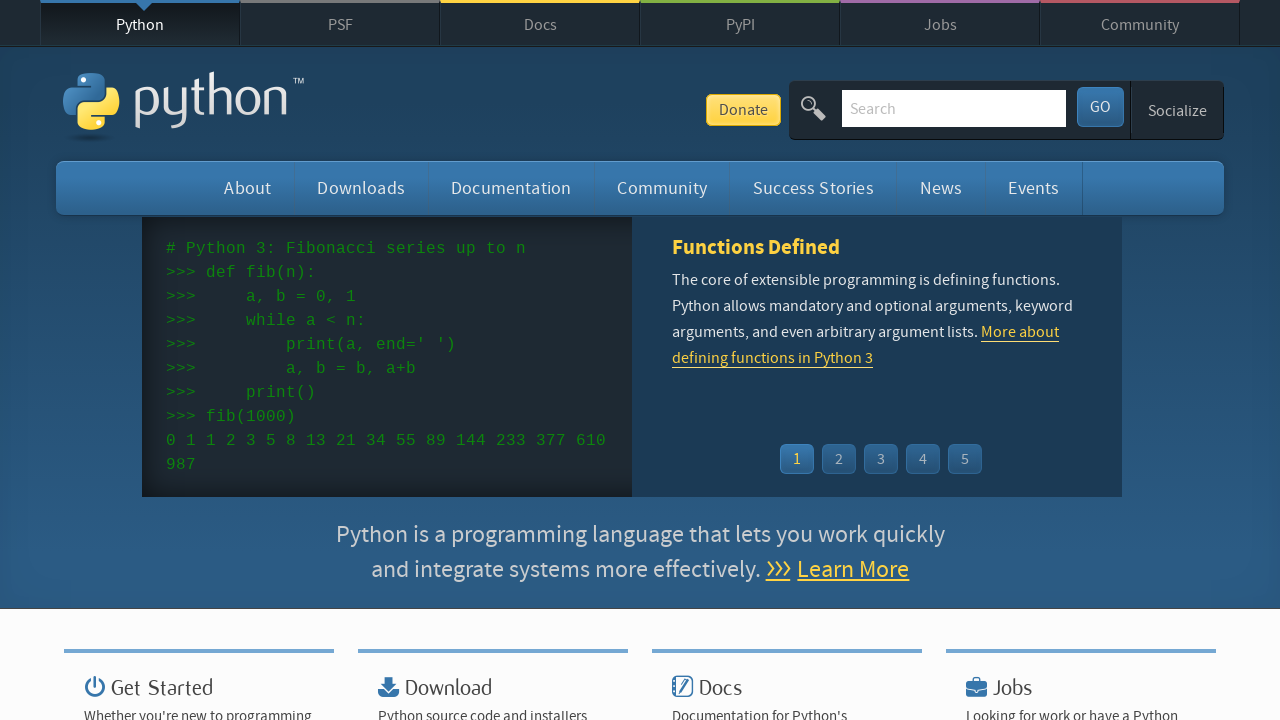

Event widget time selector became available
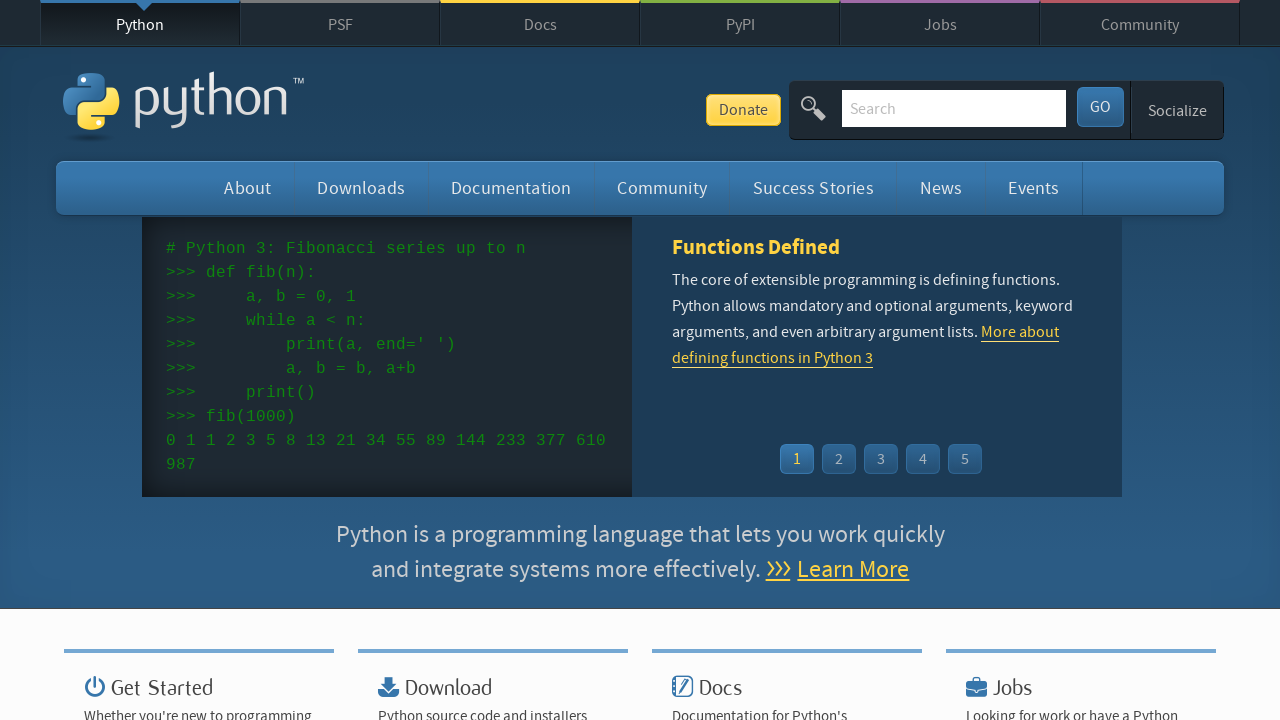

Located all event widget links
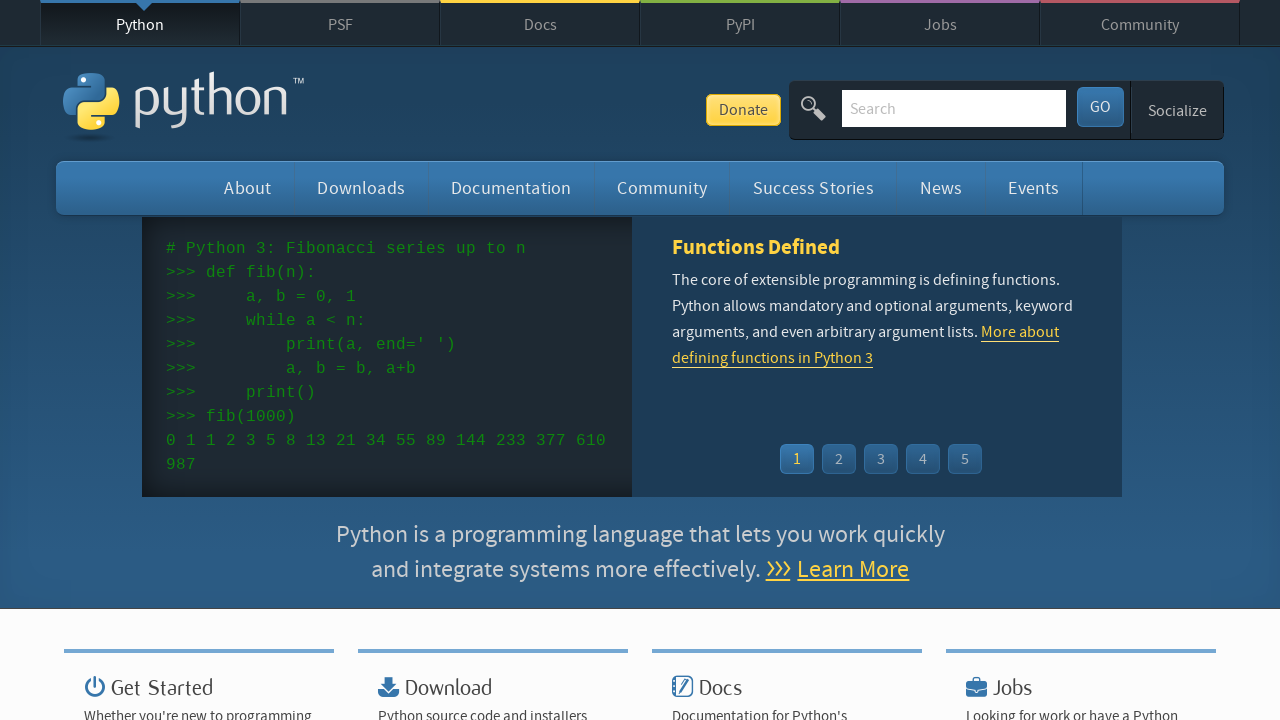

Located all event widget date/time elements
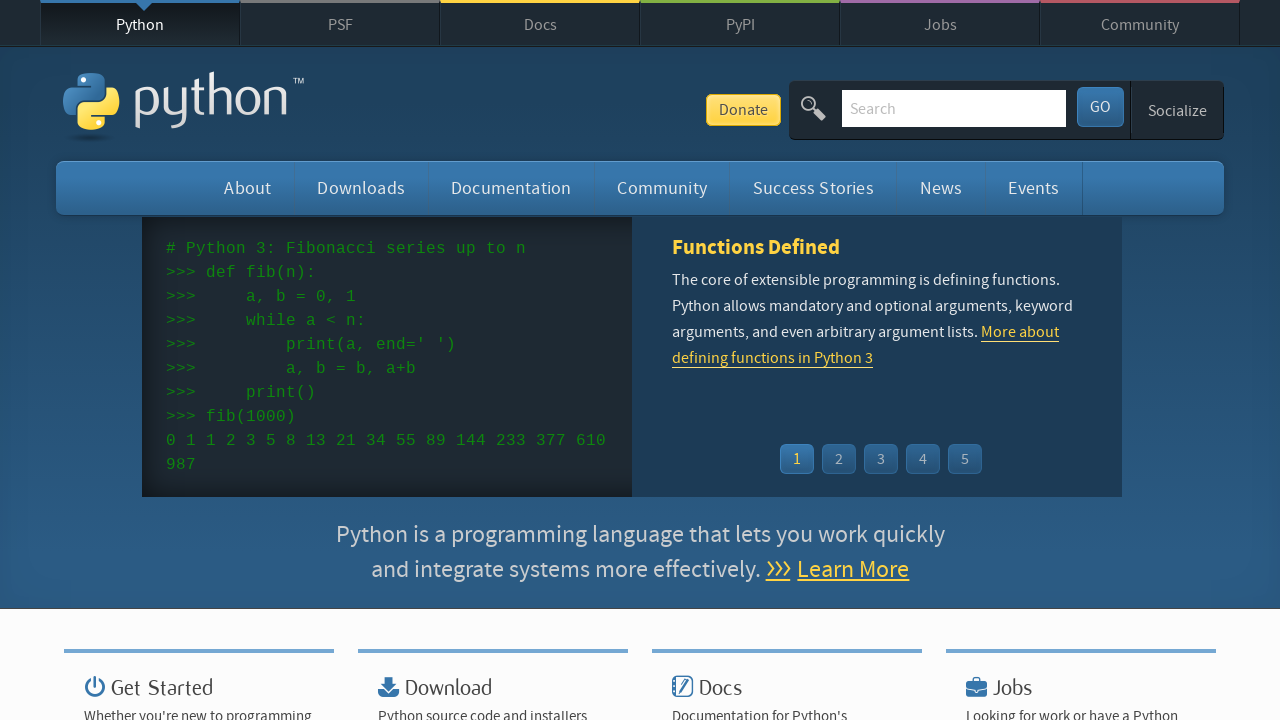

Verified at least one event link is present
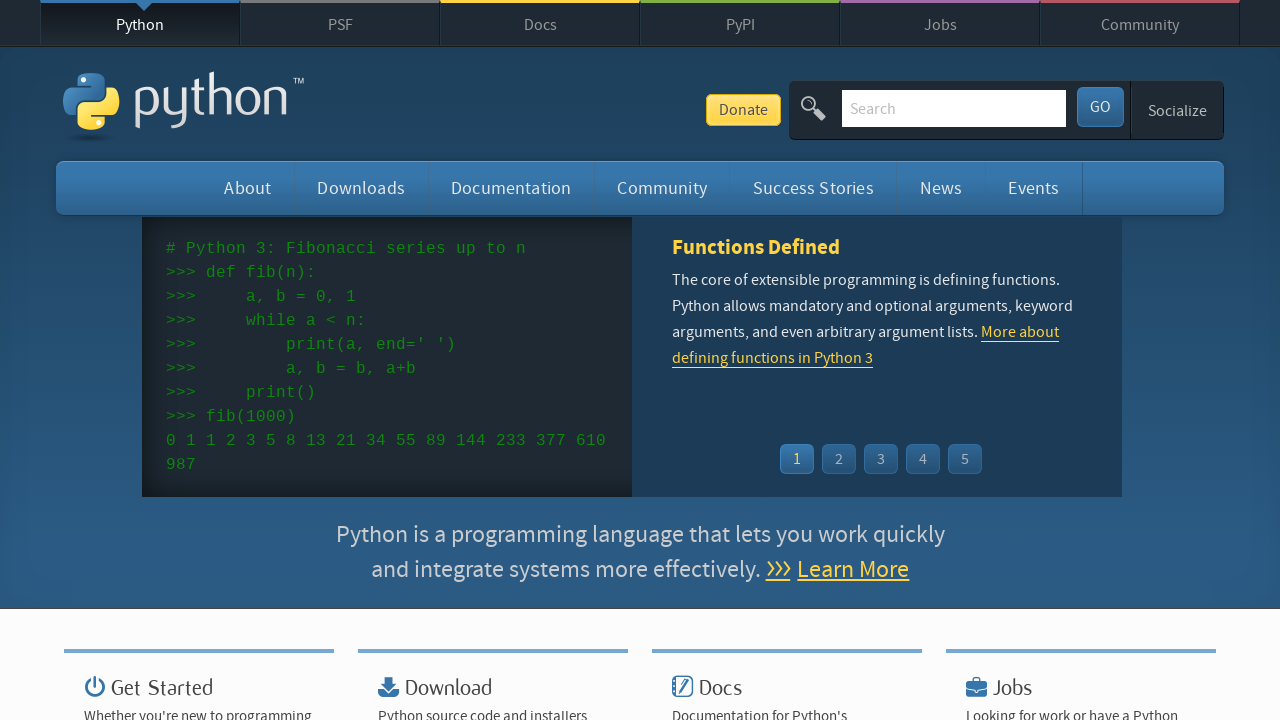

Verified at least one event date element is present
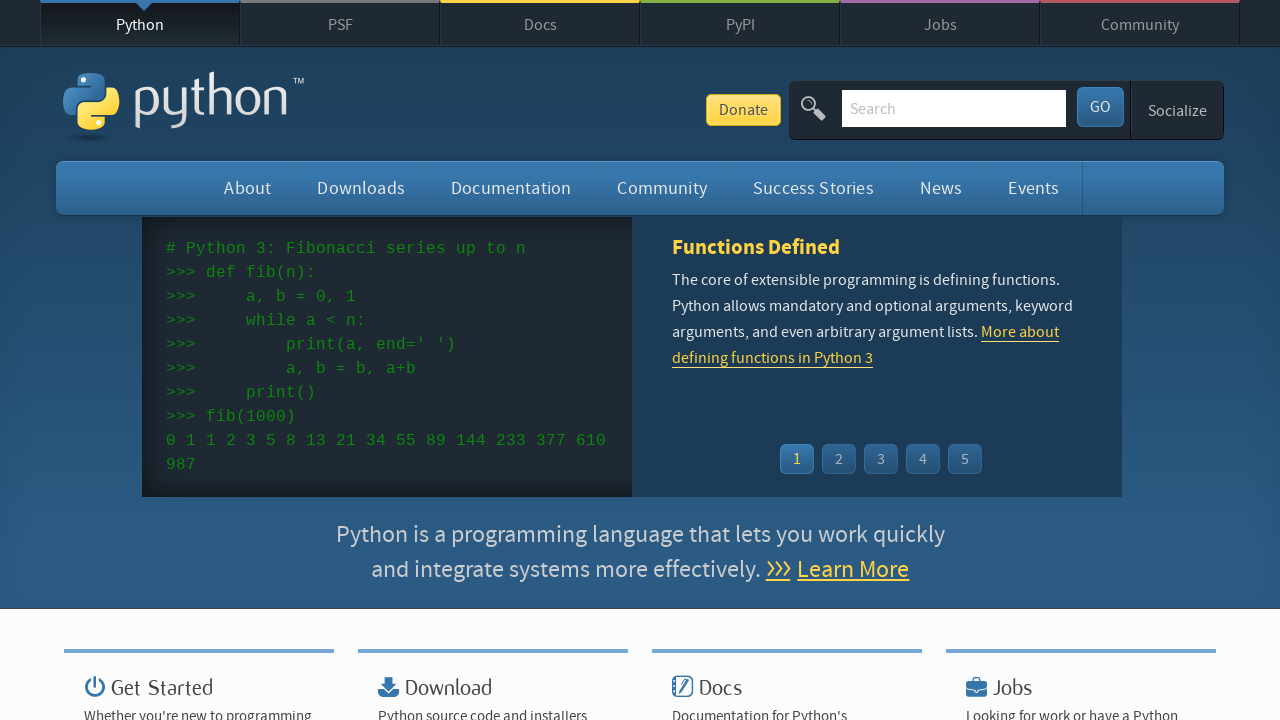

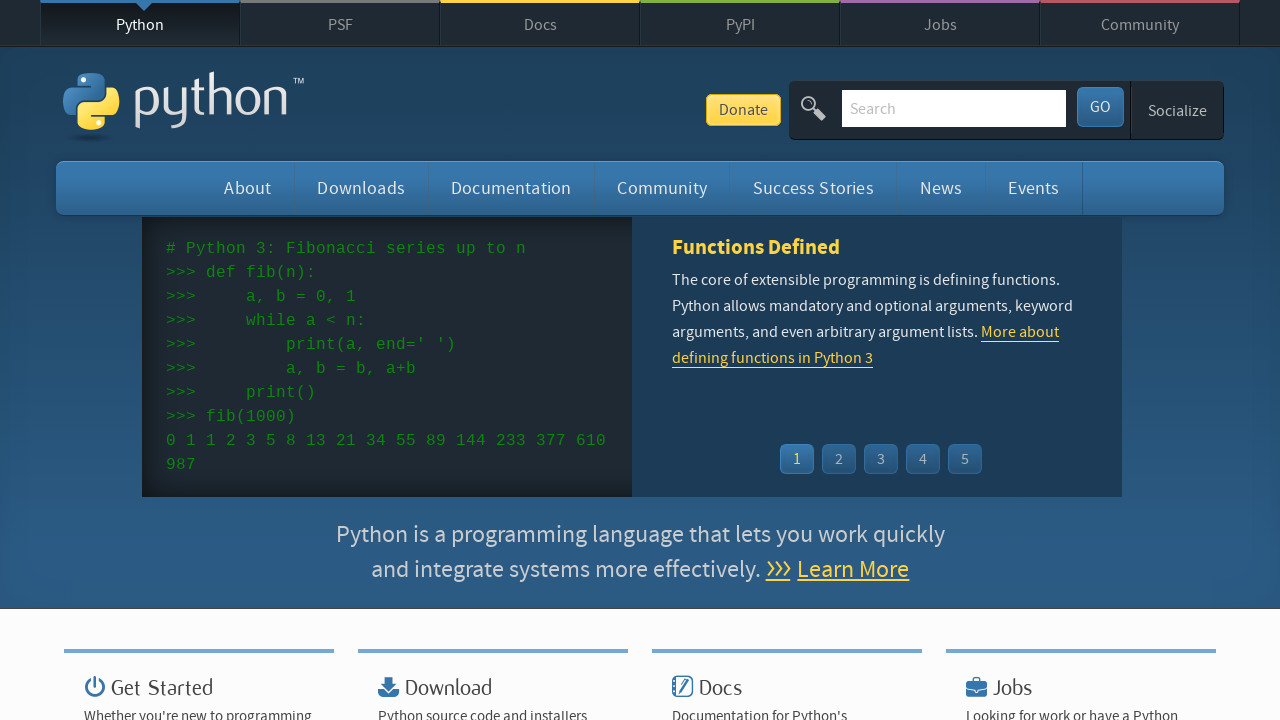